Tests tooltip functionality by hovering over an age input field and verifying the tooltip text appears

Starting URL: https://automationfc.github.io/jquery-tooltip/

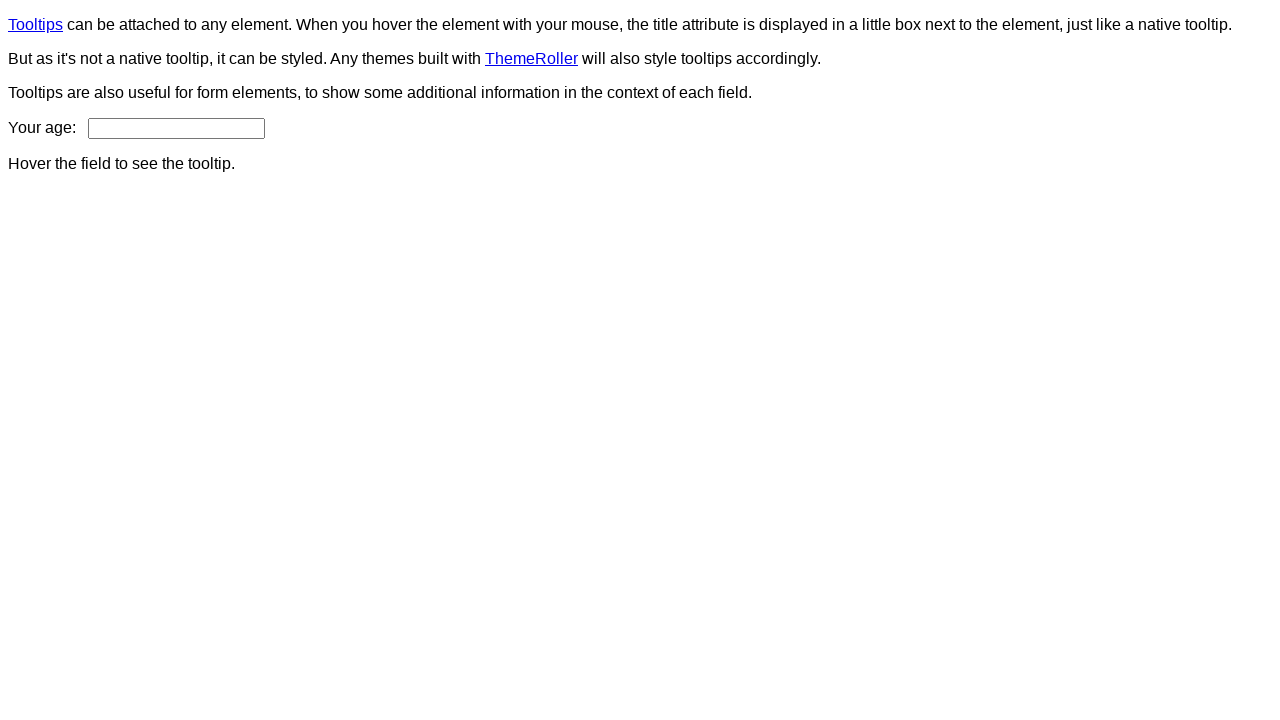

Hovered over age input field to trigger tooltip at (176, 128) on #age
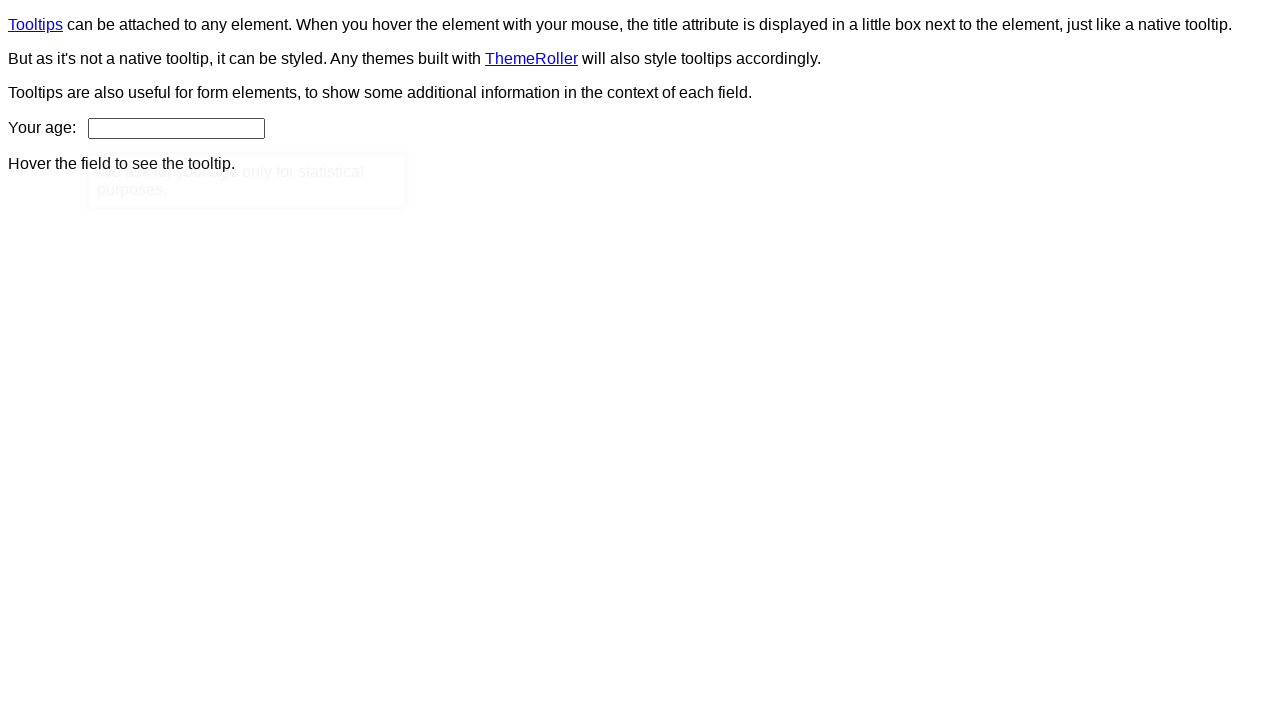

Tooltip content appeared and is visible
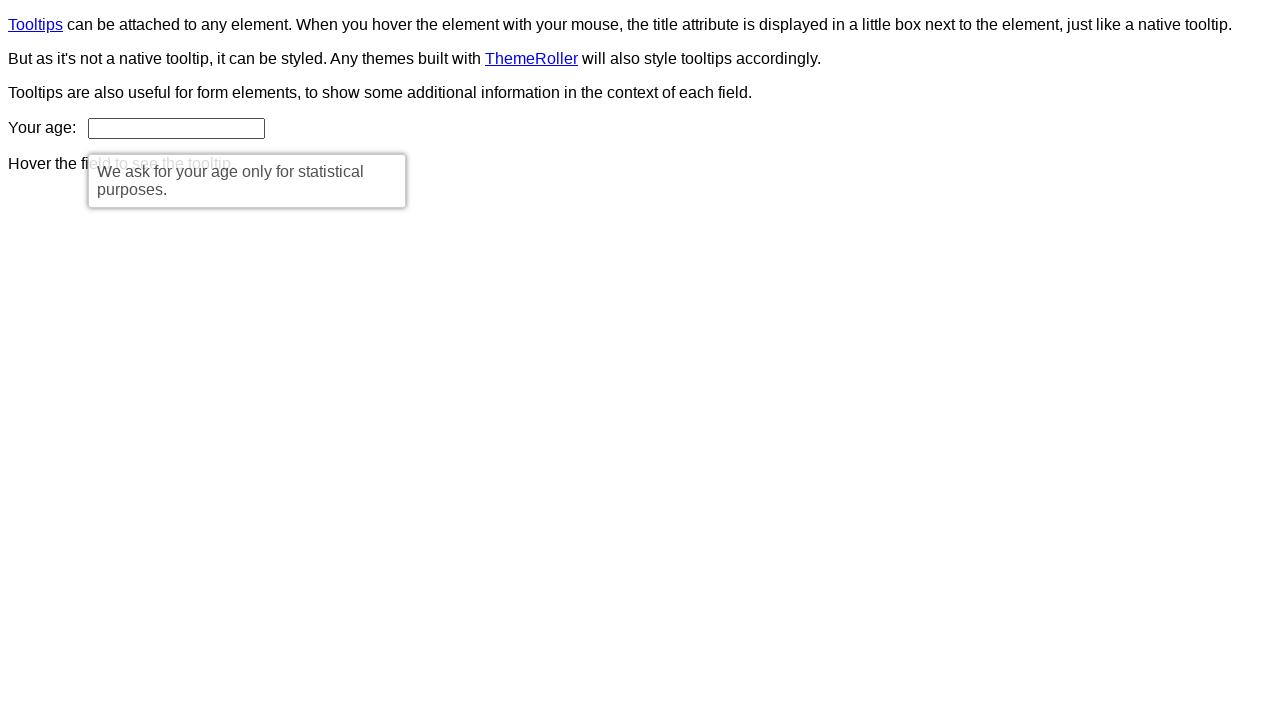

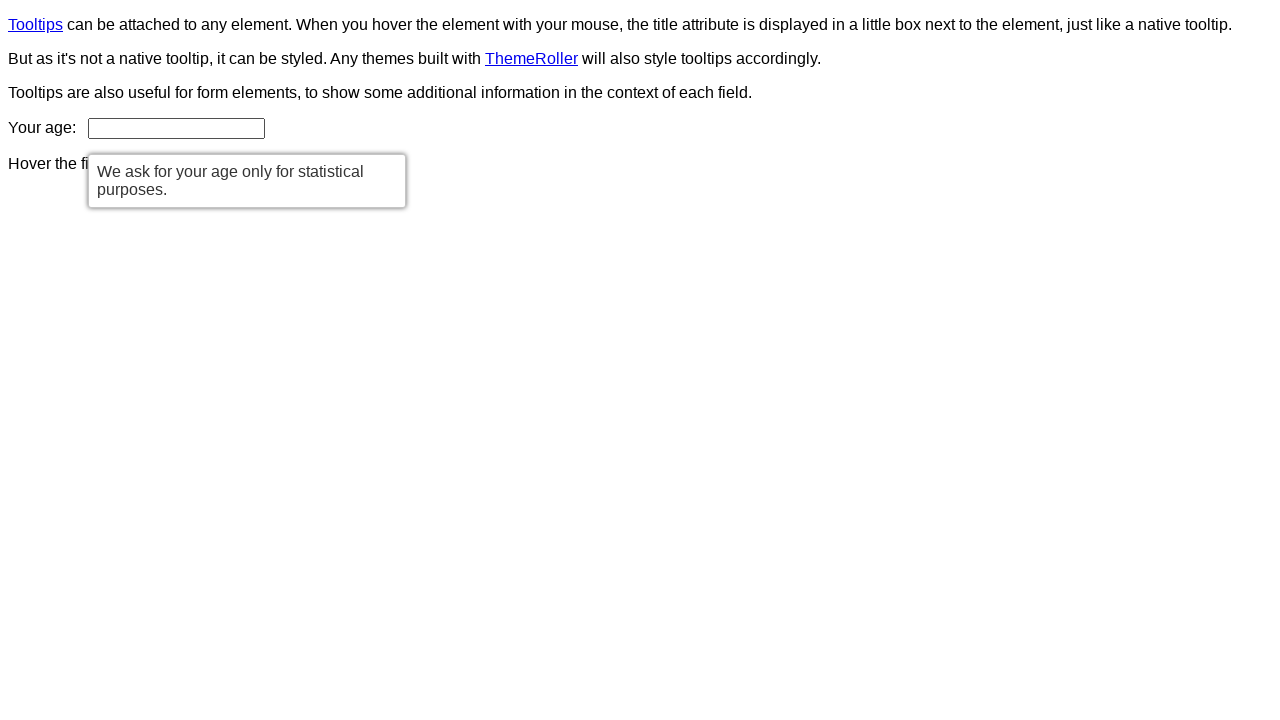